Tests sorting a data table's Last Name column in ascending order by clicking the column header and verifying the sort indicator appears

Starting URL: https://the-internet.herokuapp.com/

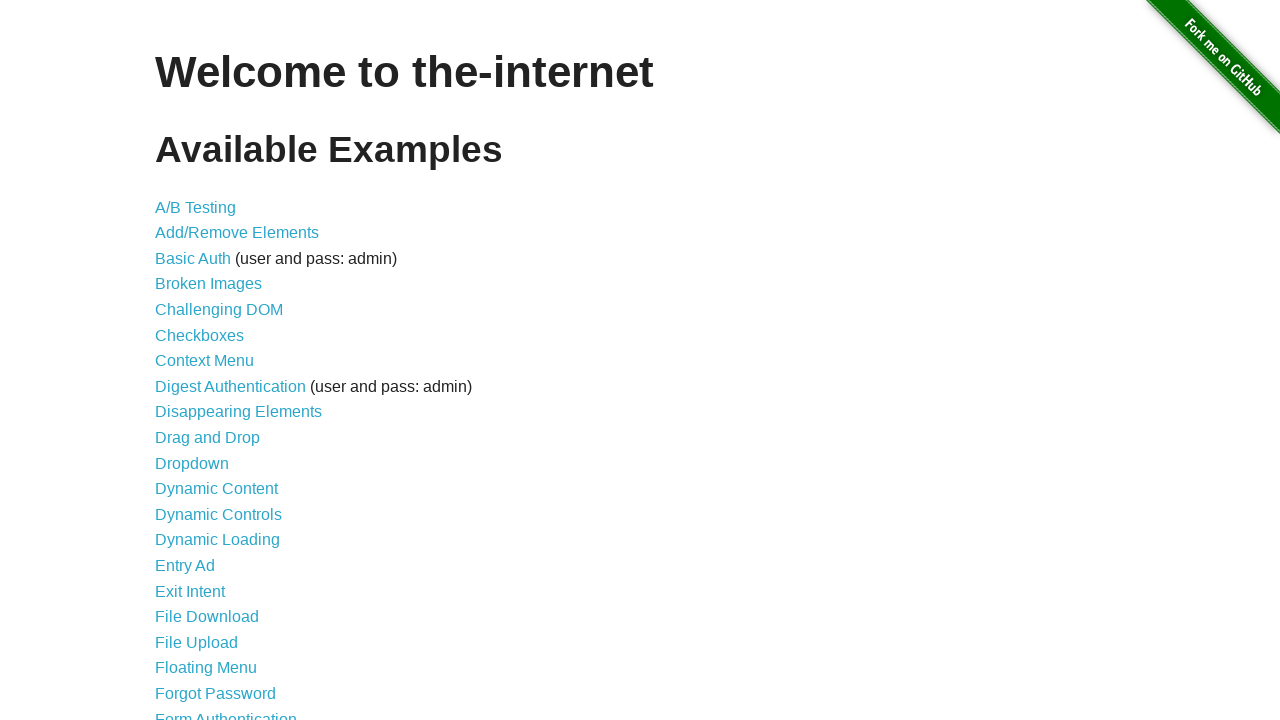

Clicked on Sortable Data Tables link at (230, 574) on a[href='/tables']
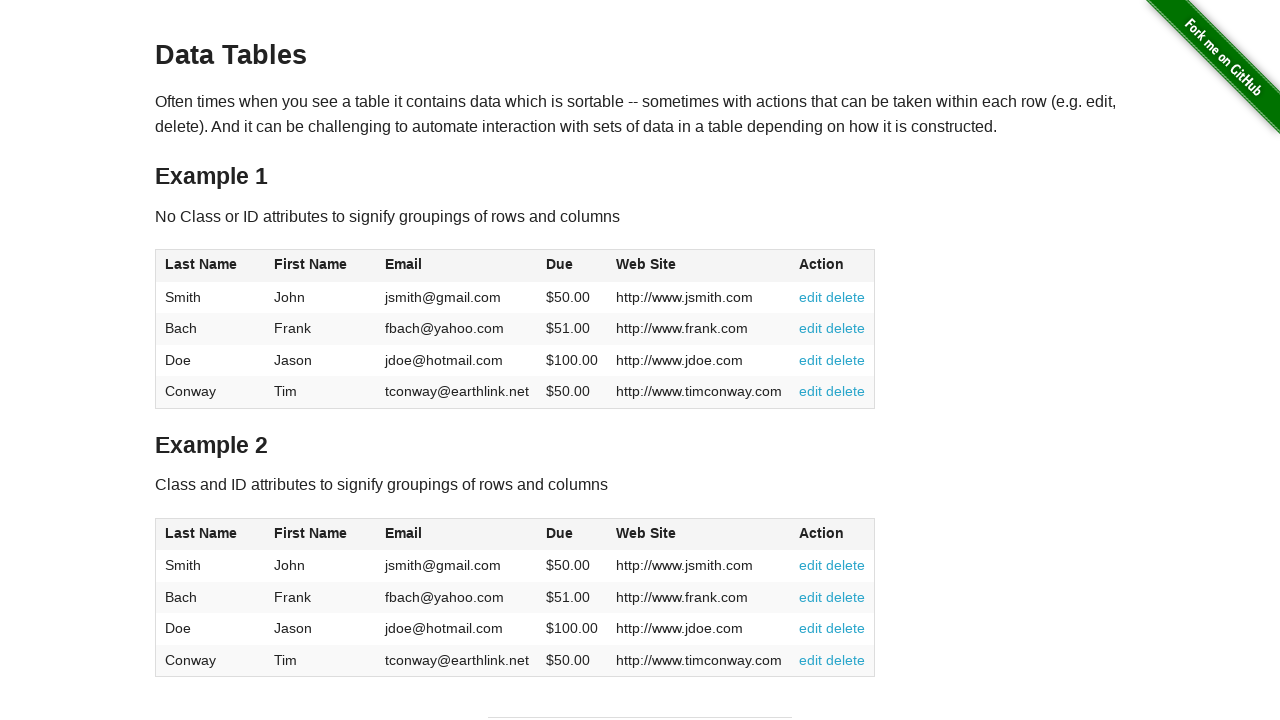

Sortable tables page loaded
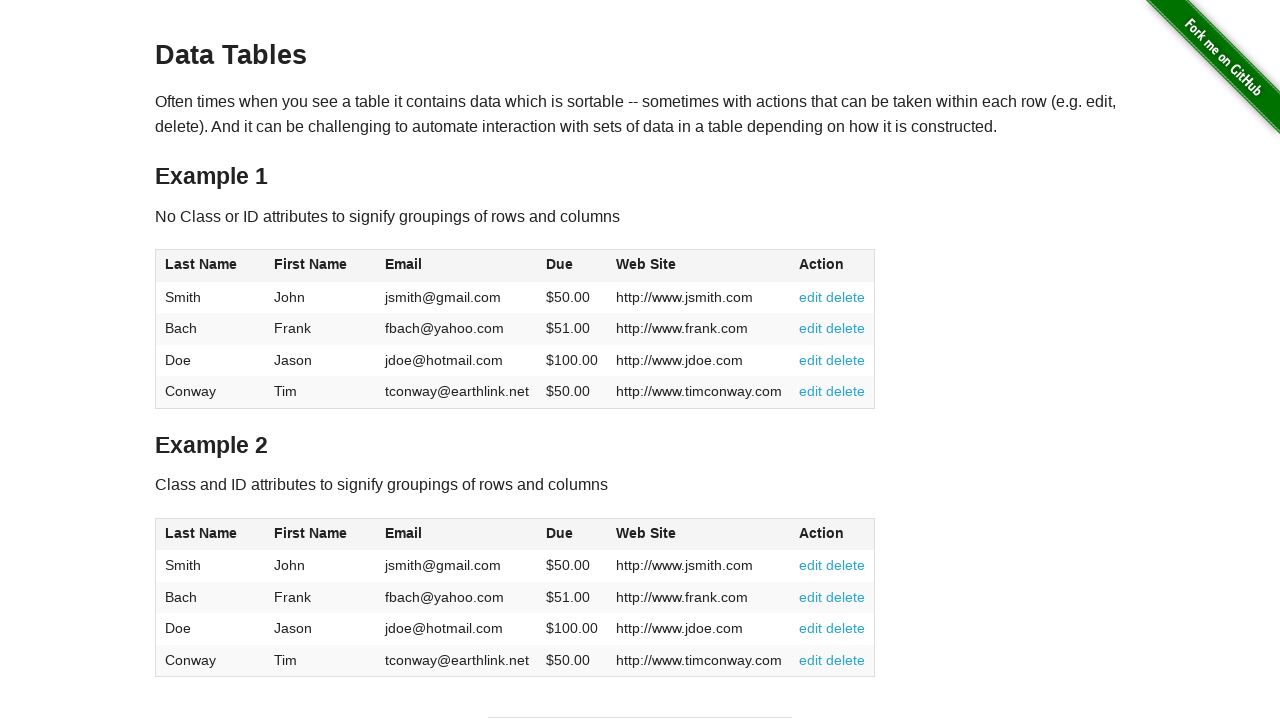

Clicked on Last Name column header to sort ascending at (210, 266) on table#table1 thead tr th:nth-child(1)
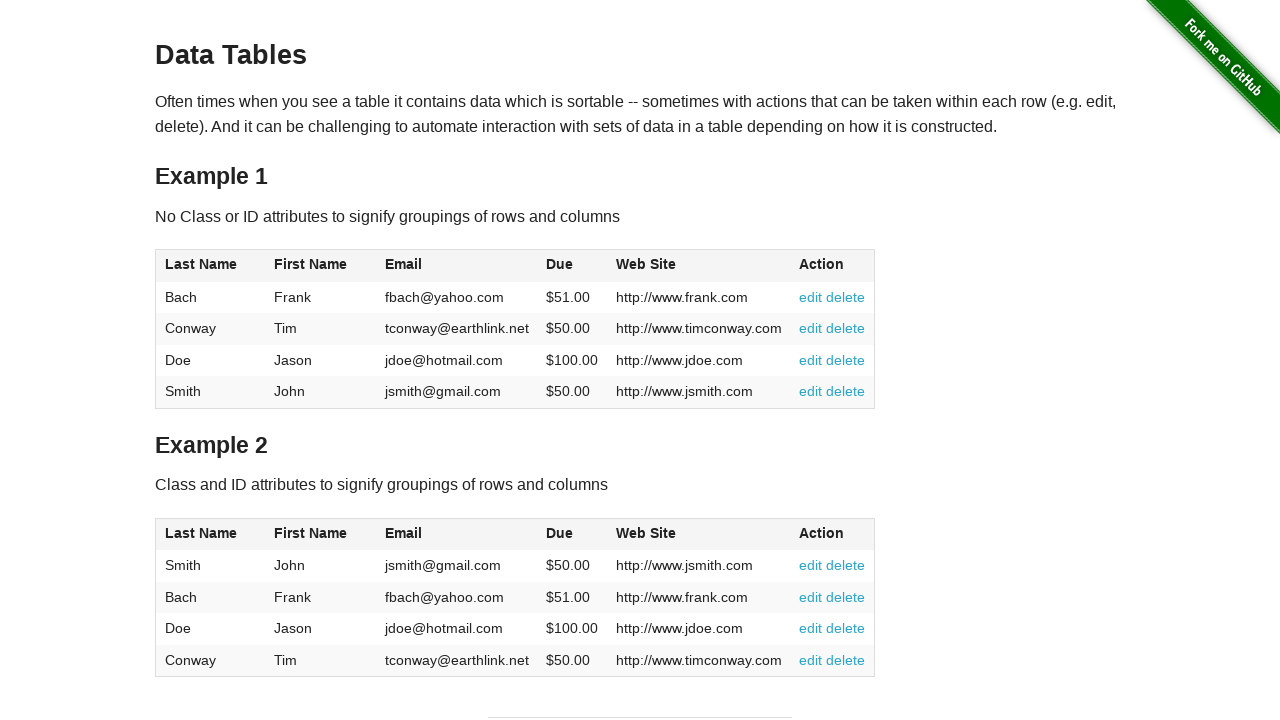

Verified ascending sort indicator appears on Last Name column
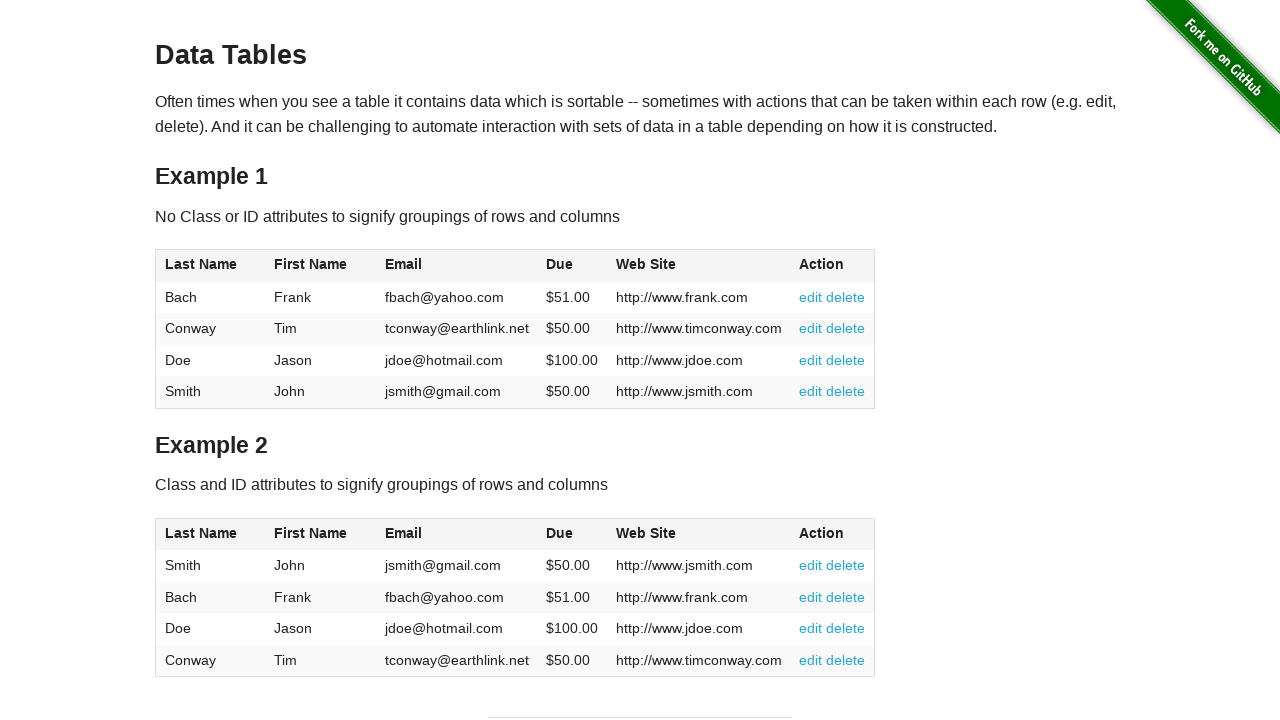

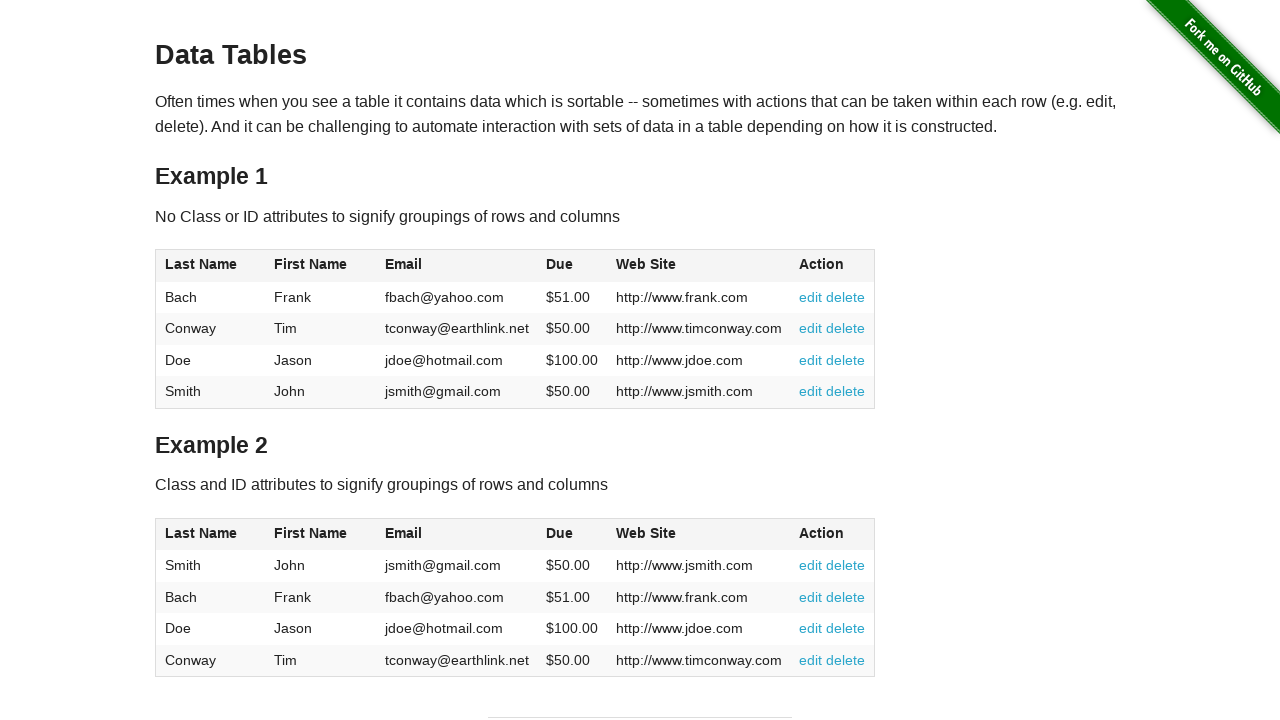